Tests frame handling by switching between different frames, clicking buttons inside frames, and verifying text changes after clicks

Starting URL: https://www.leafground.com/frame.xhtml

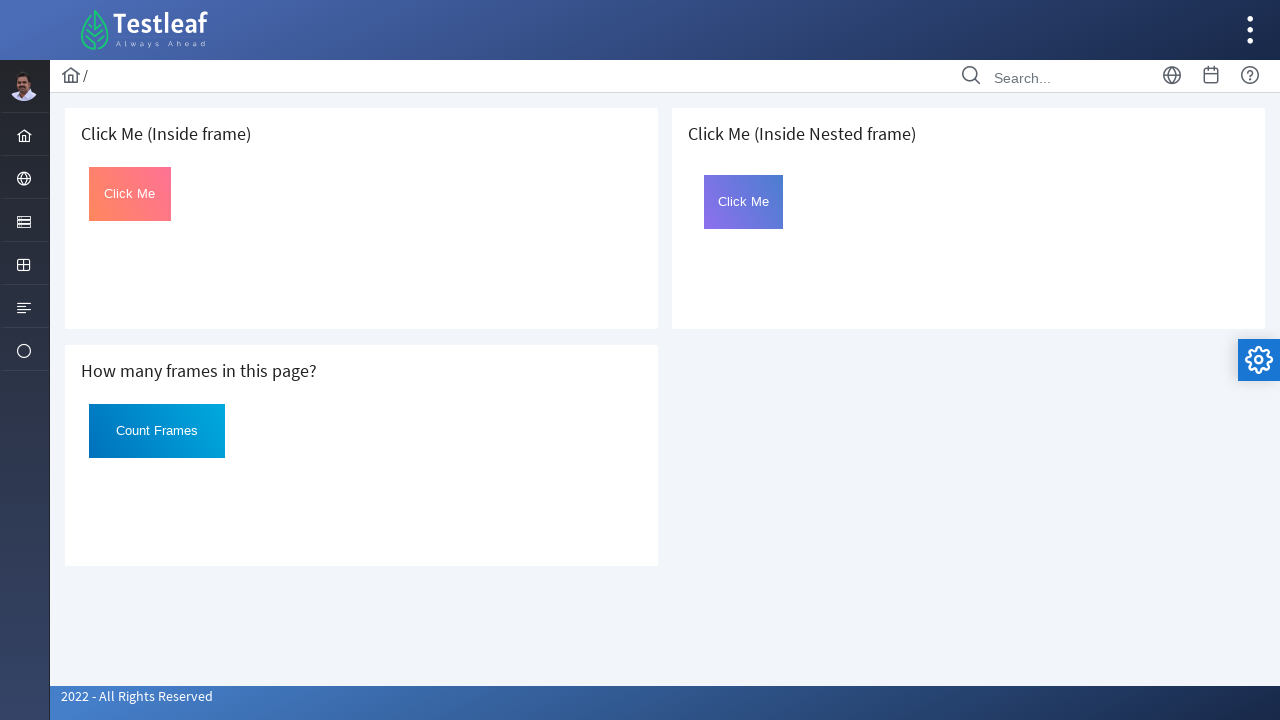

Clicked 'Click Me' button in first frame at (130, 194) on iframe >> nth=0 >> internal:control=enter-frame >> xpath=(//button[text()='Click
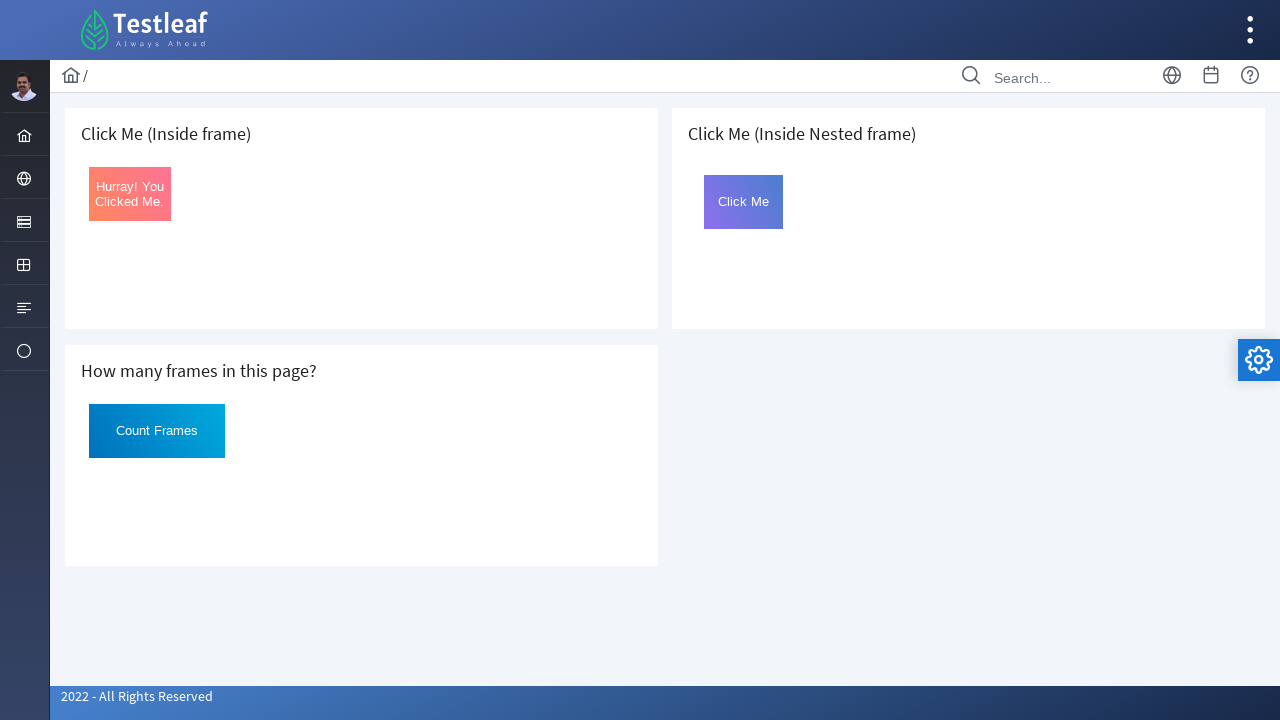

Verified first frame button text changed to: Hurray! You Clicked Me.
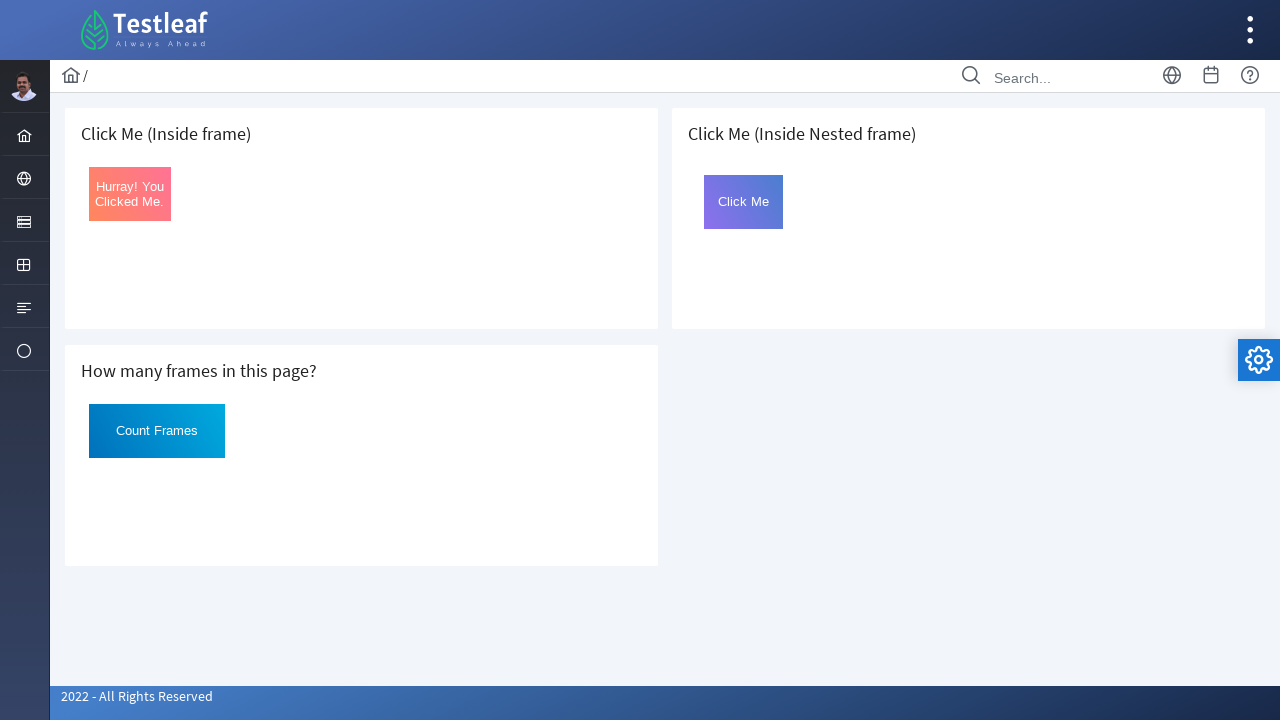

Counted total frames on page: 3
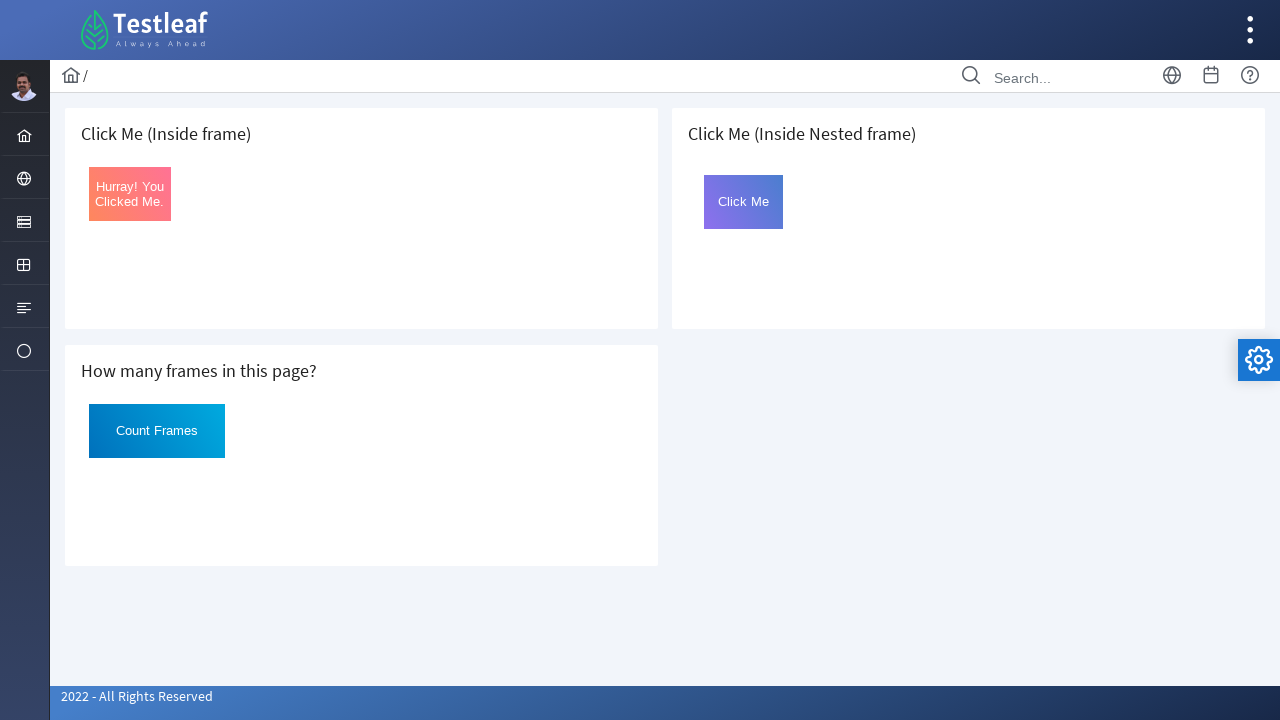

Switched to third iframe
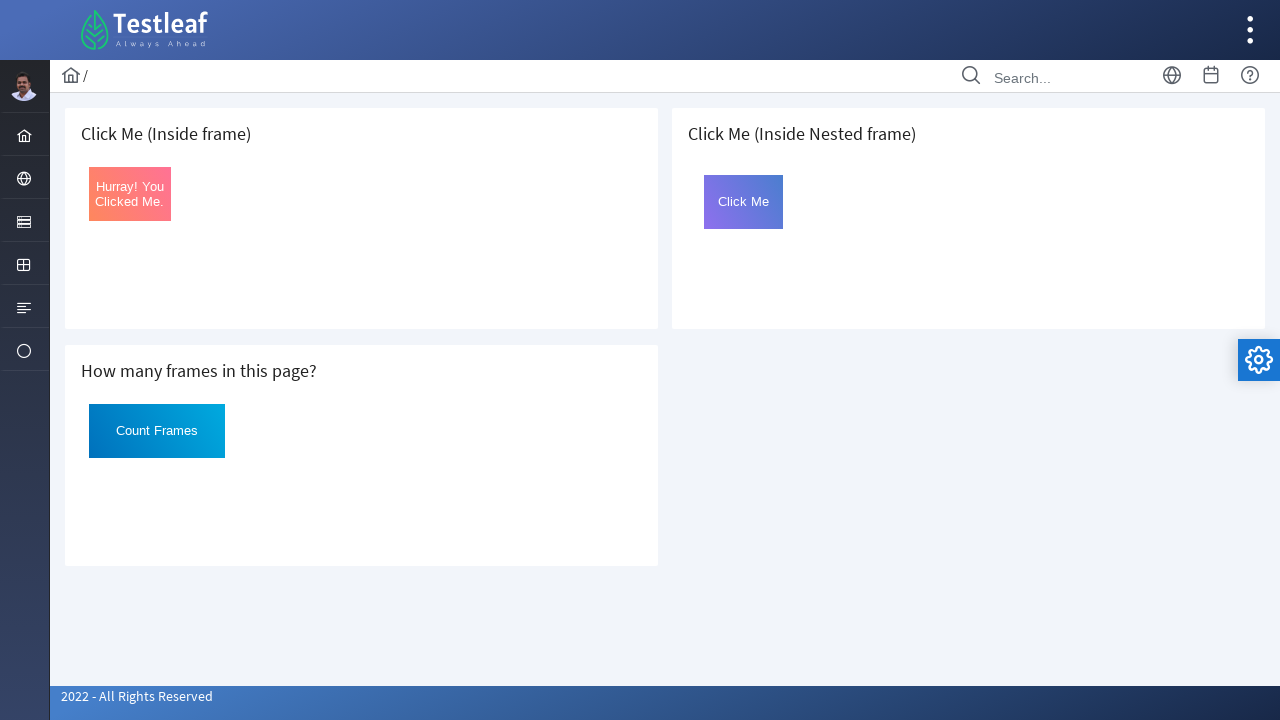

Located nested frame 'frame2' within third iframe
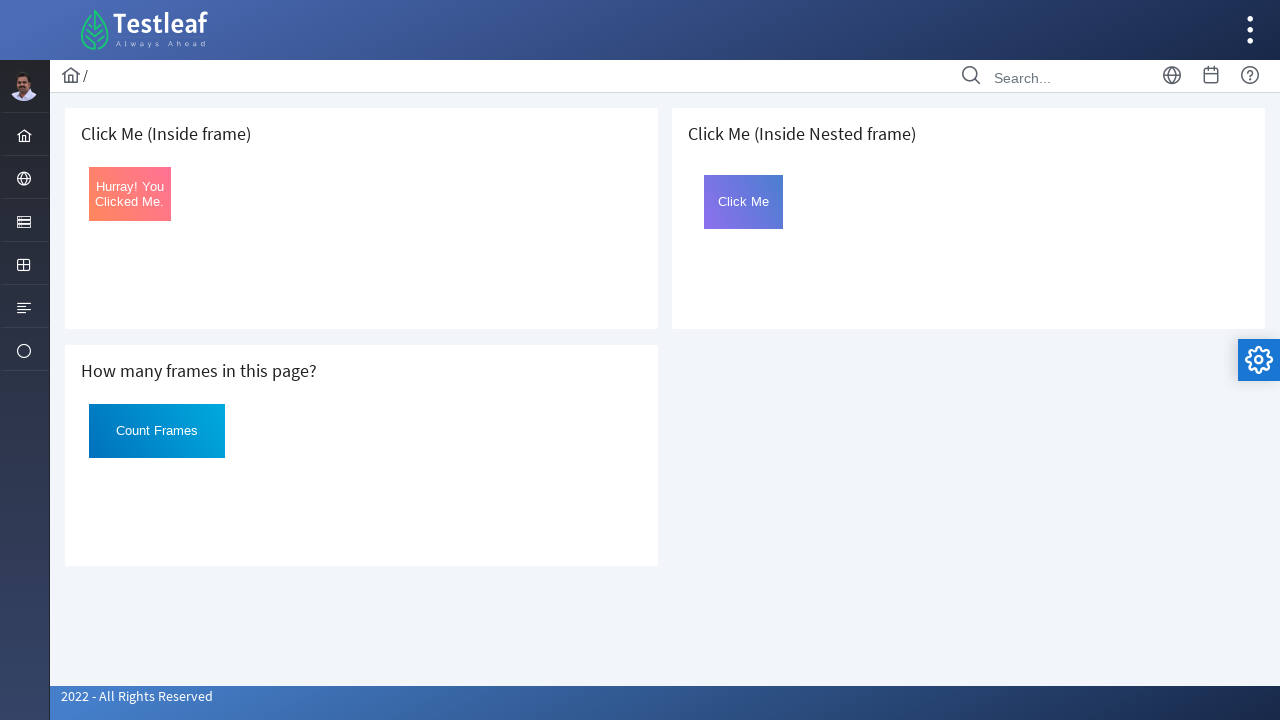

Clicked 'Click Me' button in nested frame at (744, 202) on iframe >> nth=2 >> internal:control=enter-frame >> iframe[name='frame2'] >> inte
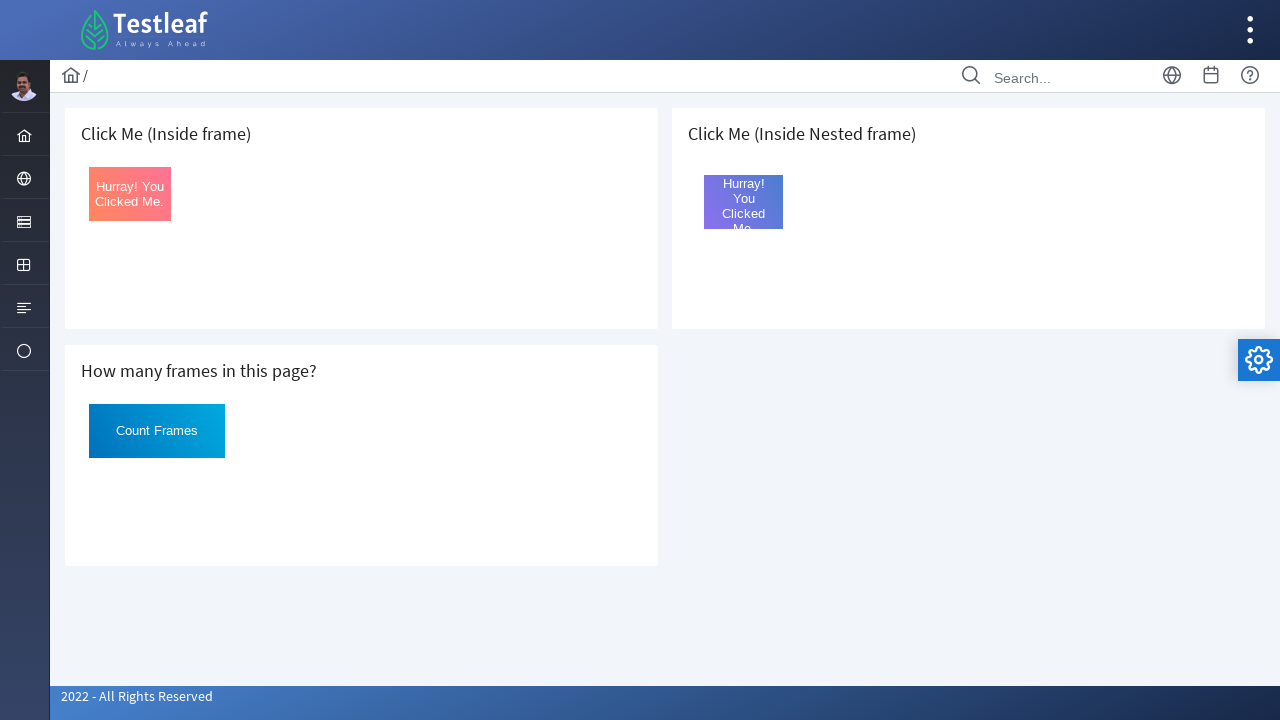

Verified nested frame button text changed to: Hurray! You Clicked Me.
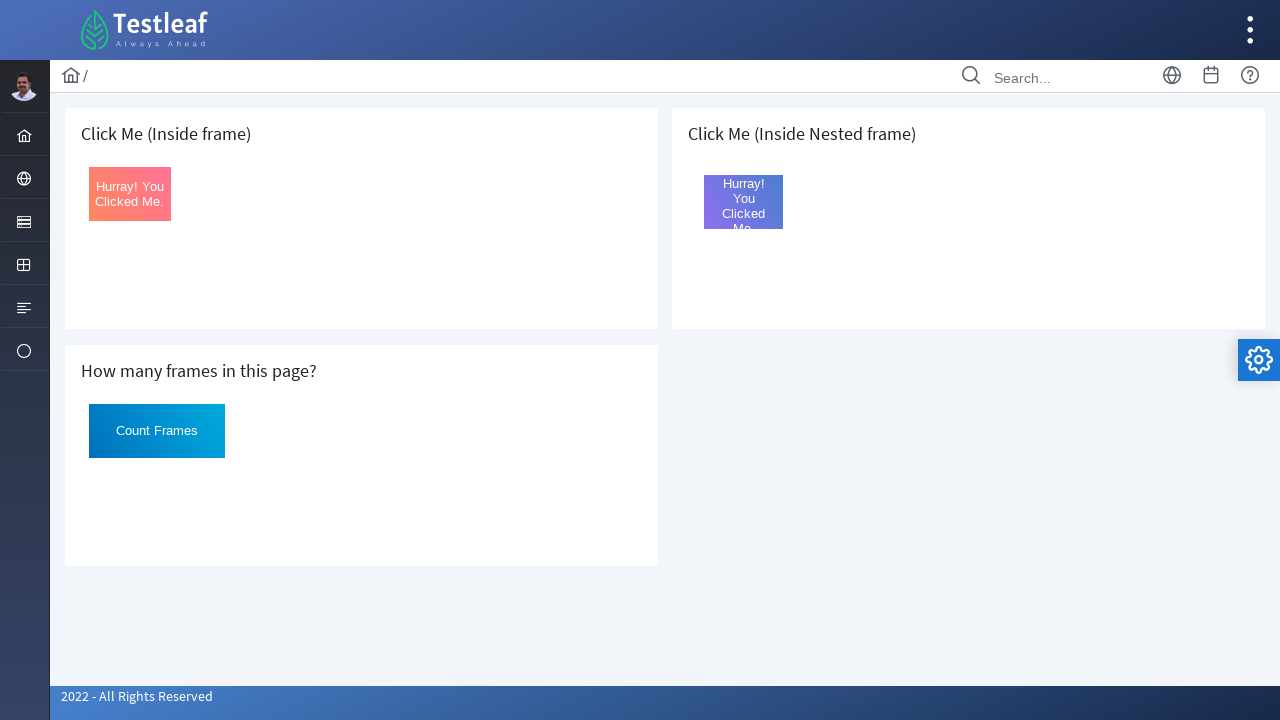

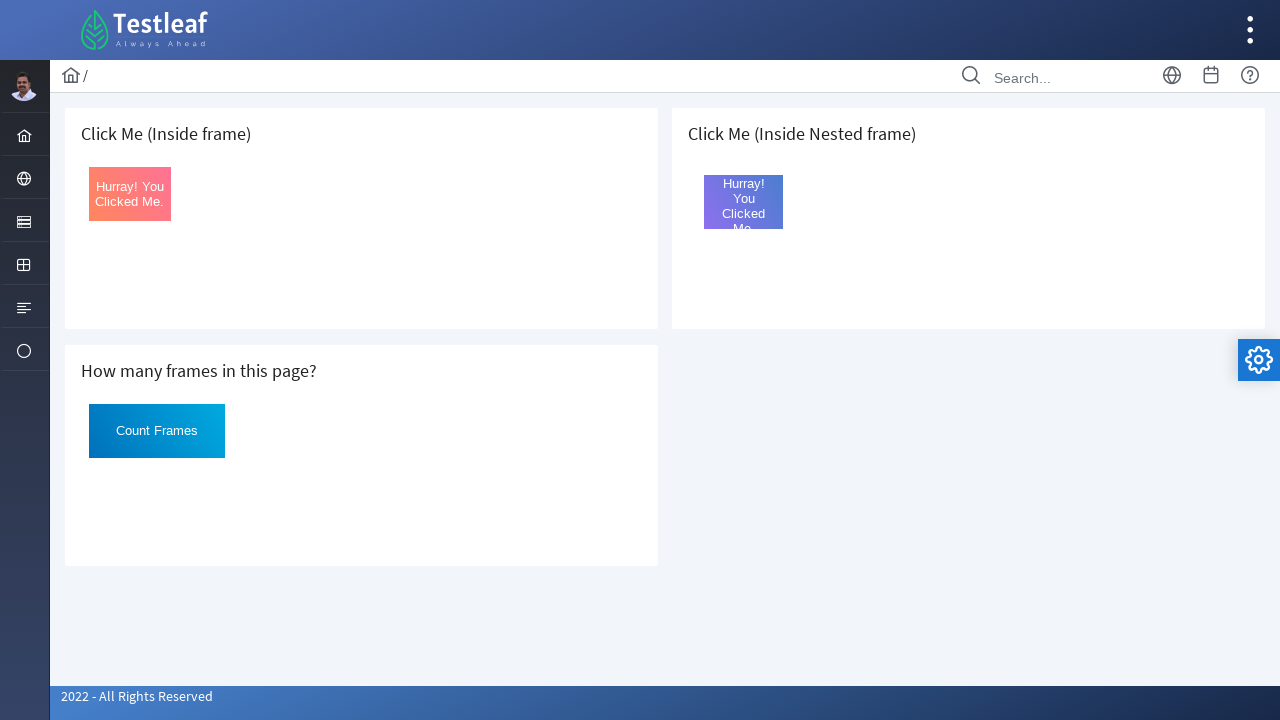